Tests editing a task while on the Completed filter

Starting URL: https://todomvc4tasj.herokuapp.com

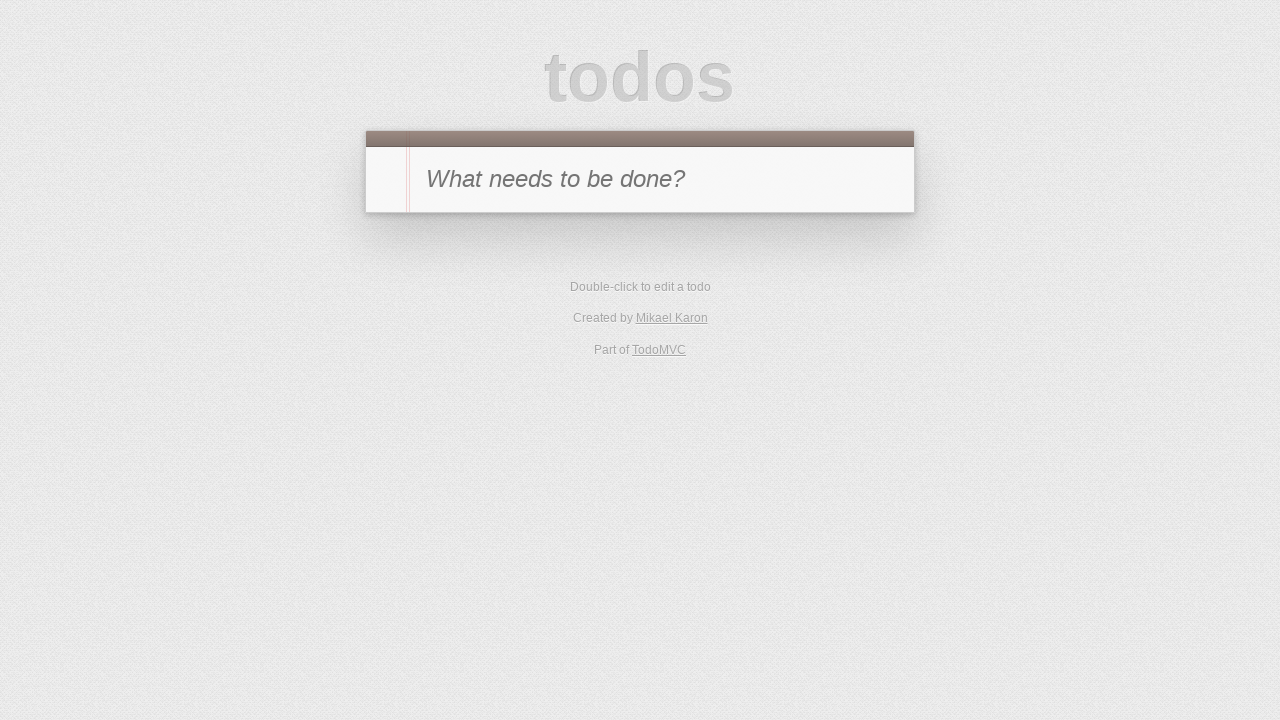

Set up completed task via localStorage with title '1'
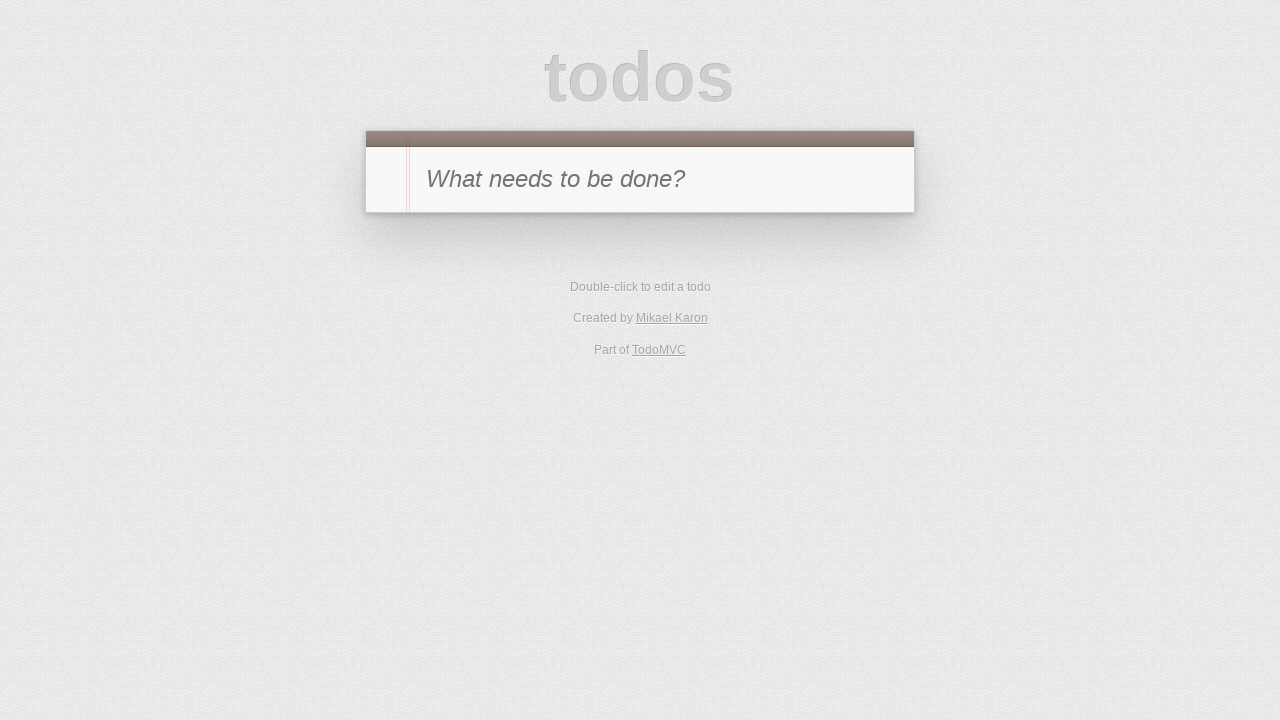

Reloaded page to apply localStorage changes
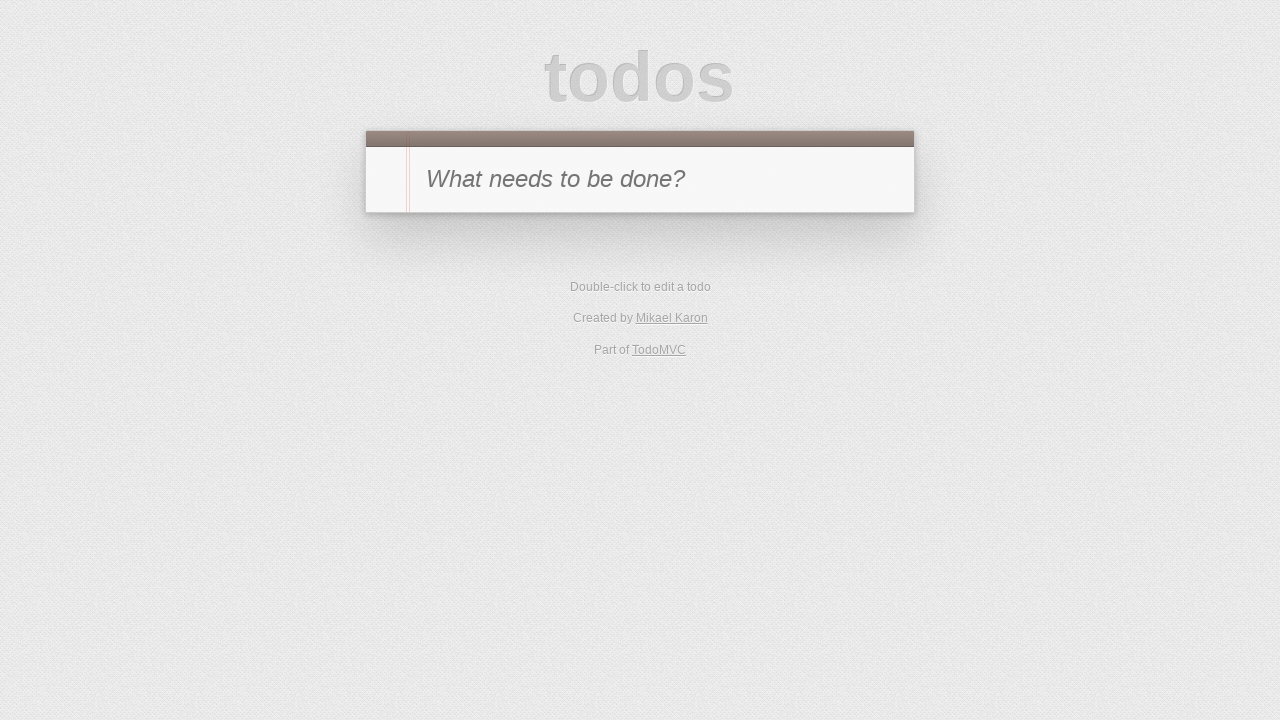

Navigated to Completed filter at (676, 291) on [href='#/completed']
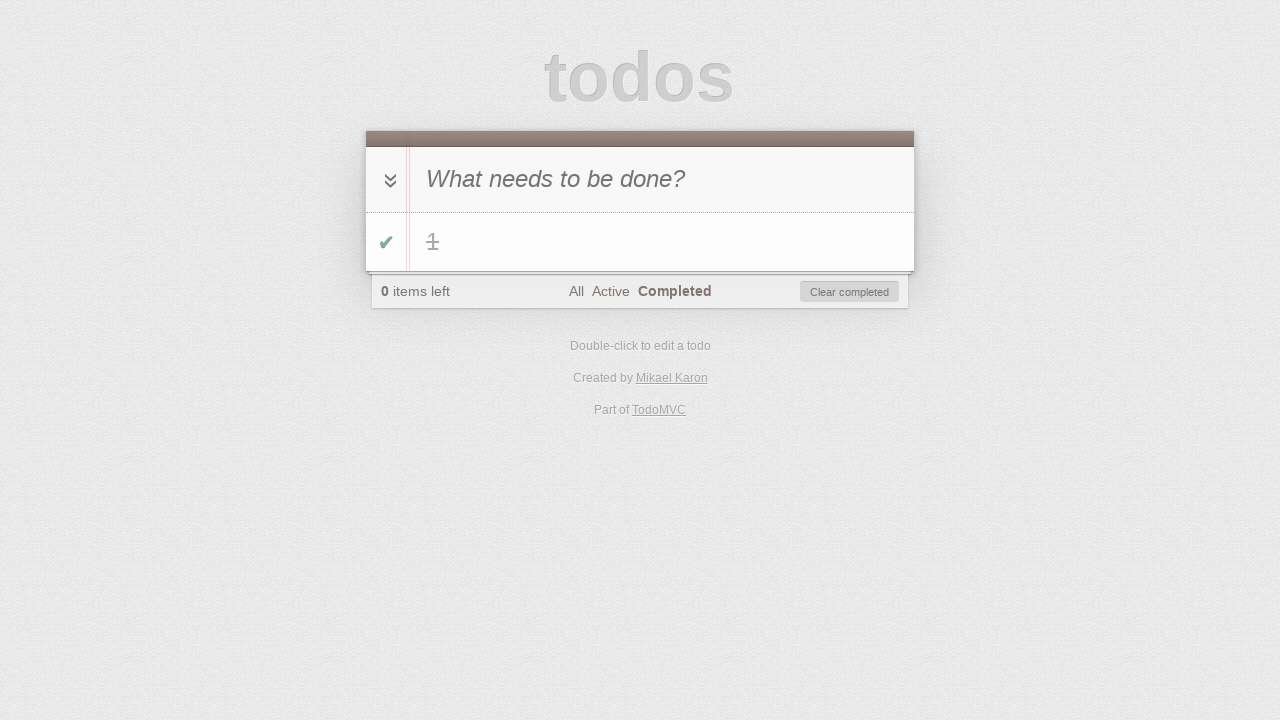

Double-clicked on task label to enter edit mode at (662, 242) on li:has-text('1') label
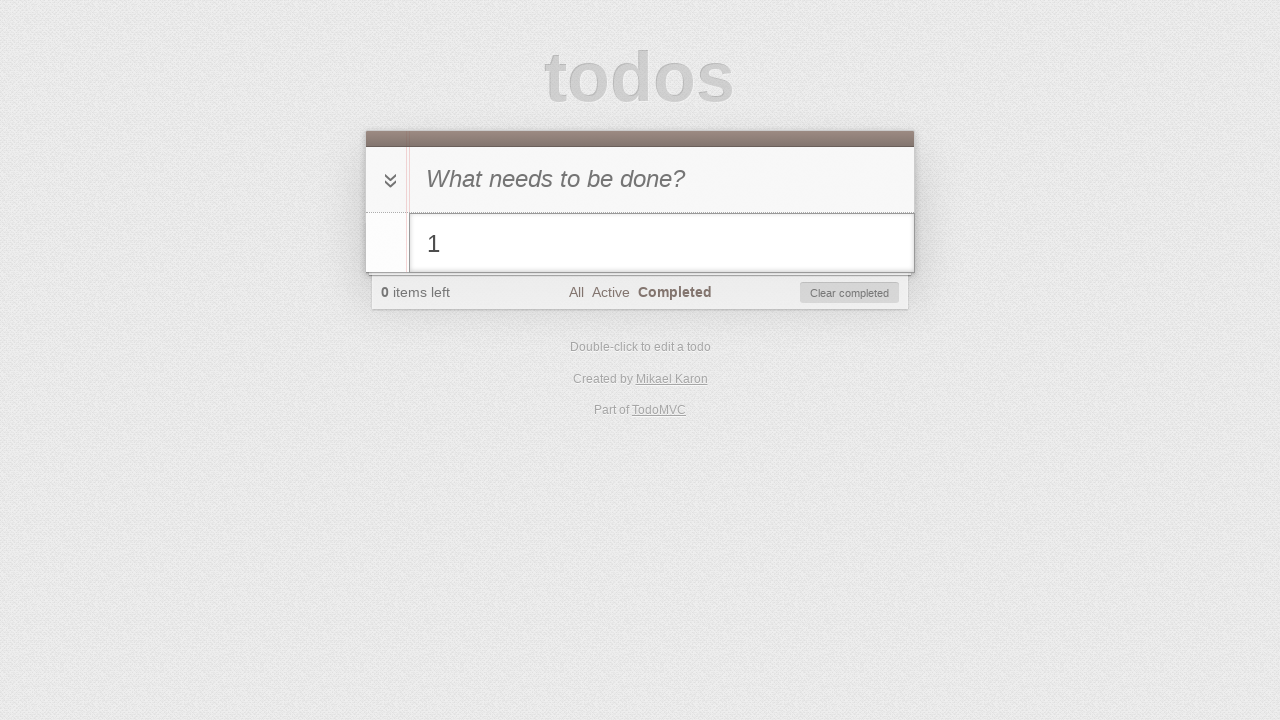

Filled edit field with new task title '2' on li.editing .edit
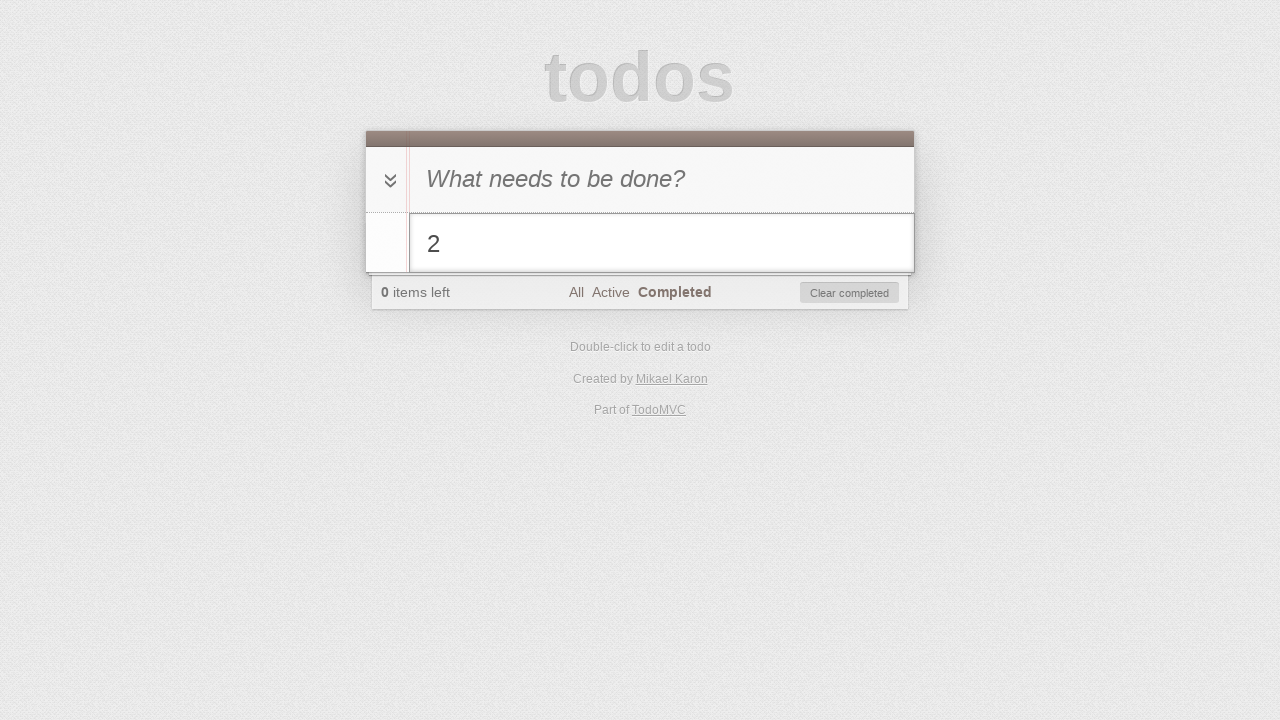

Pressed Enter to confirm task edit on li.editing .edit
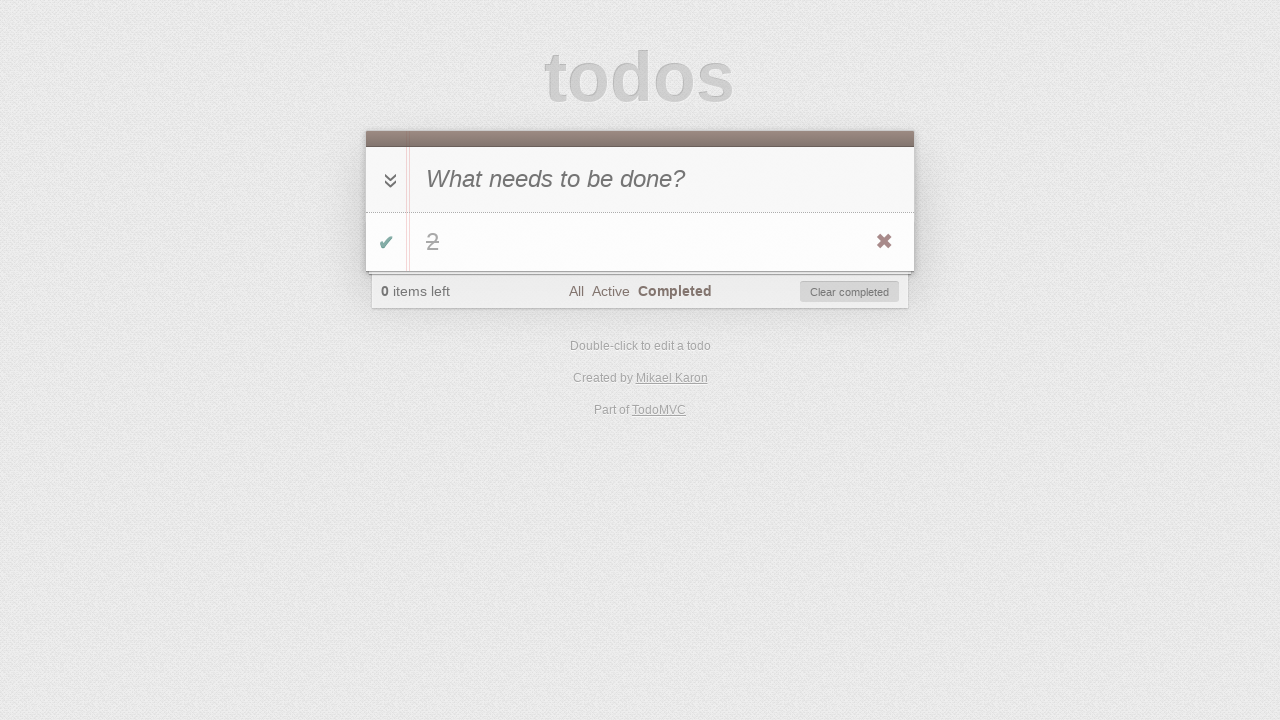

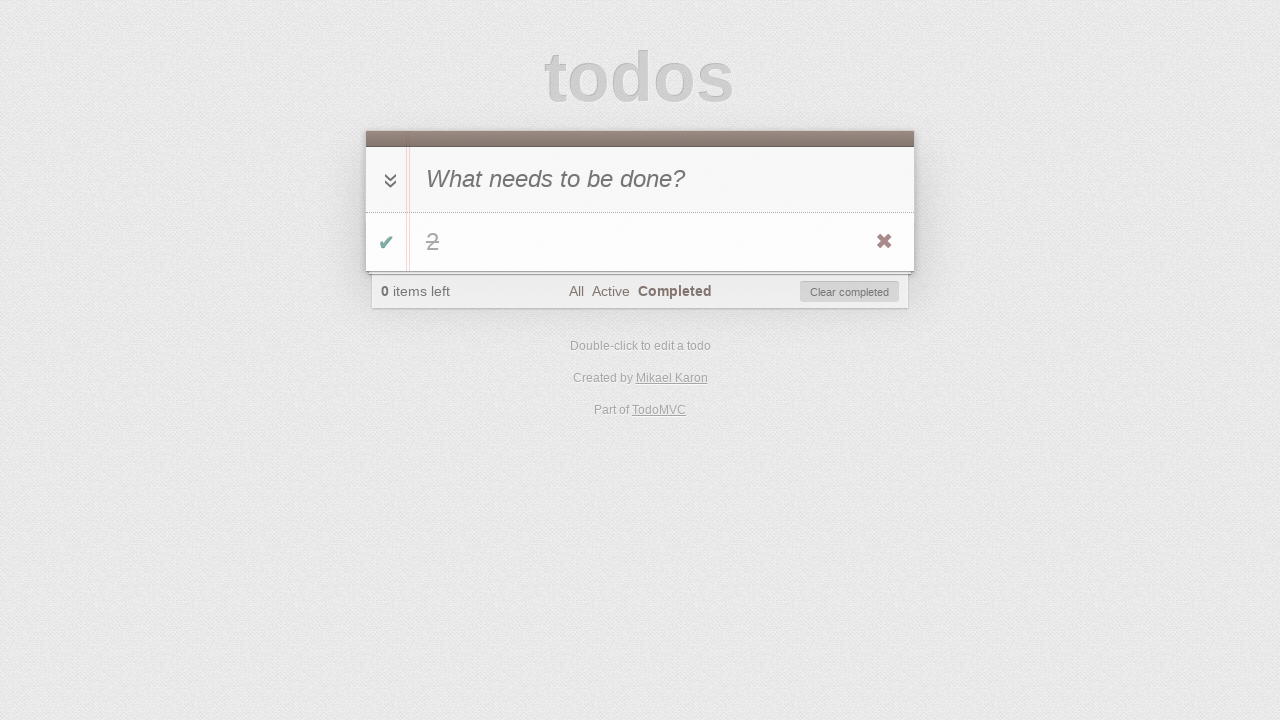